Tests iframe interaction by switching to an iframe, clearing and filling a text field, then switching back to the main content

Starting URL: http://practice.cydeo.com/iframe

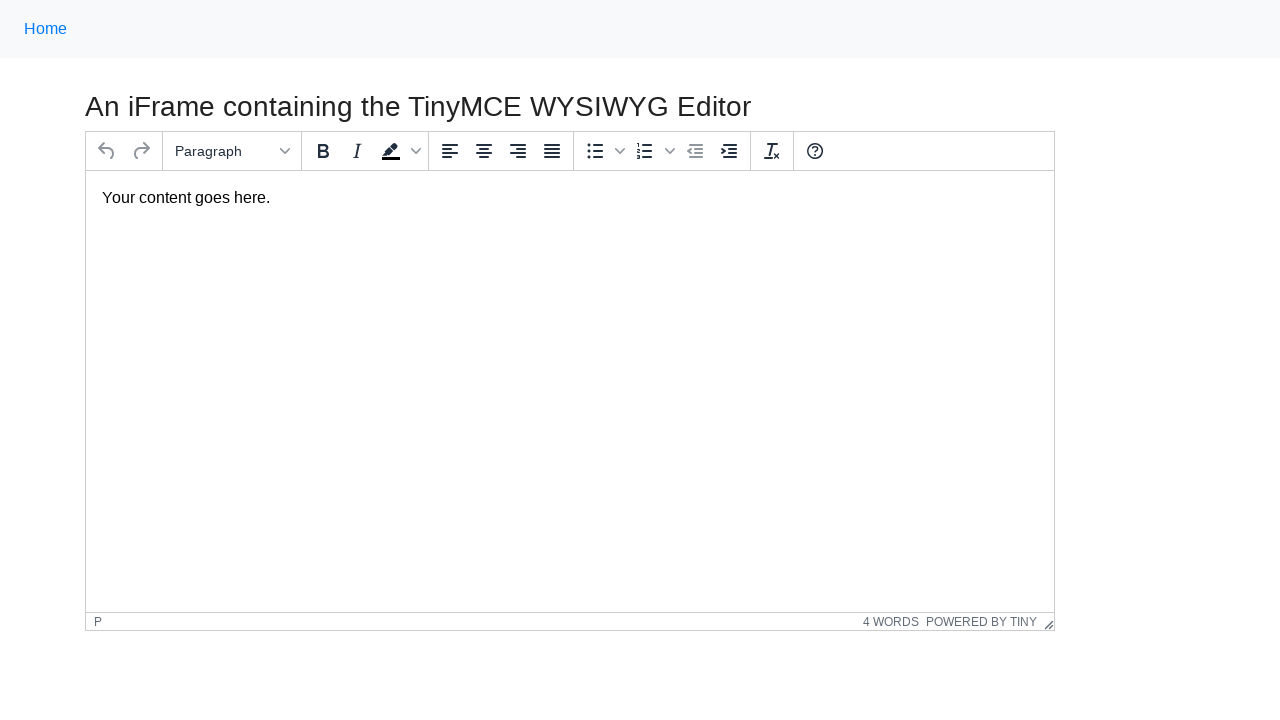

Navigated to iframe practice page
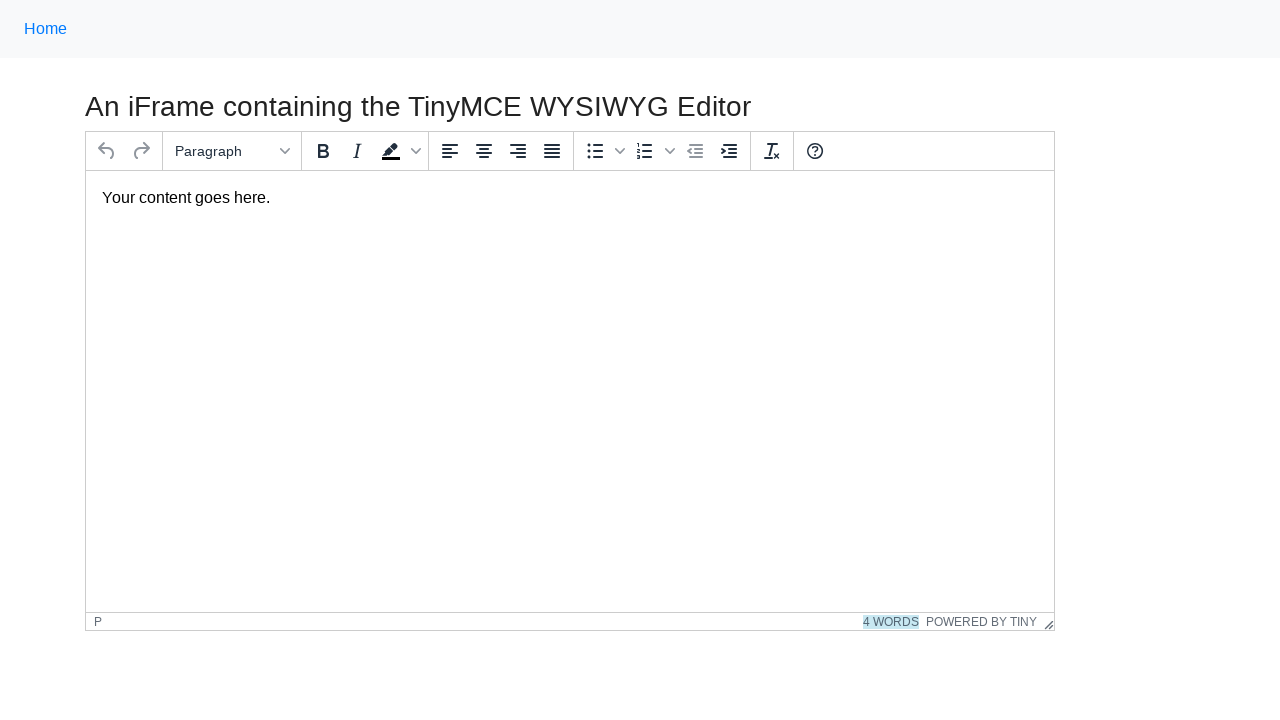

Located iframe with id 'mce_0_ifr'
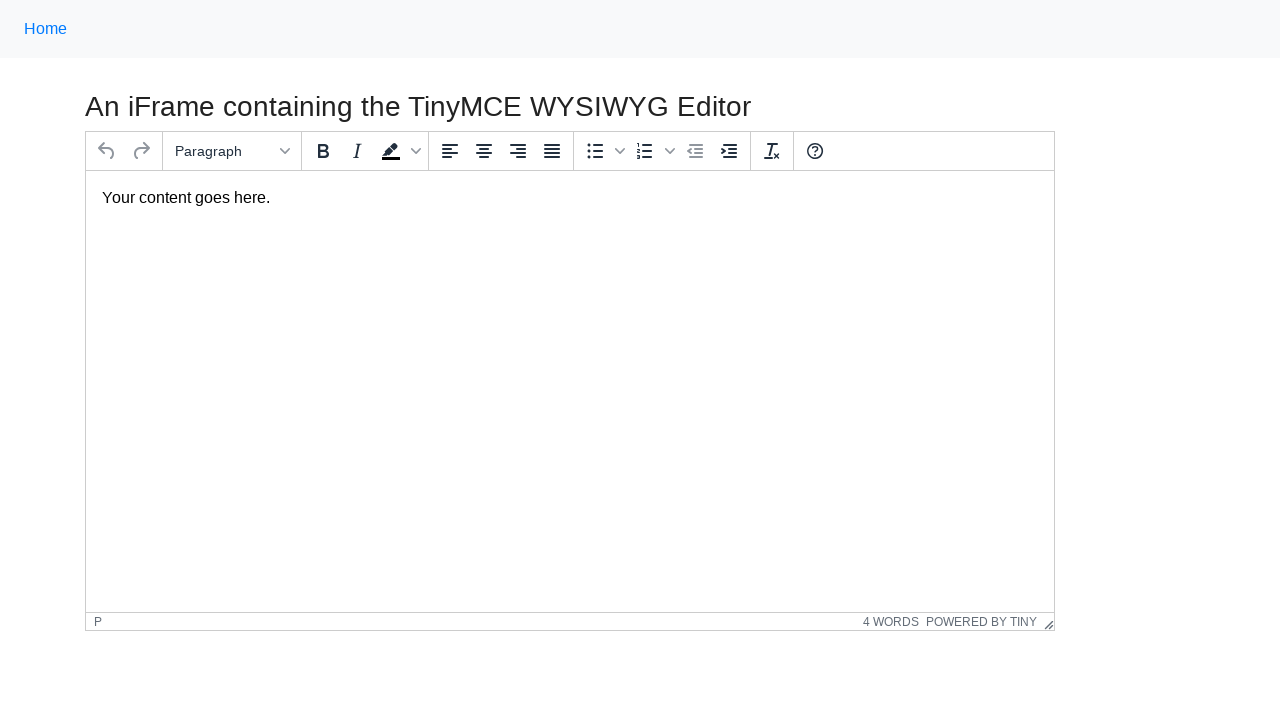

Located comment field inside iframe
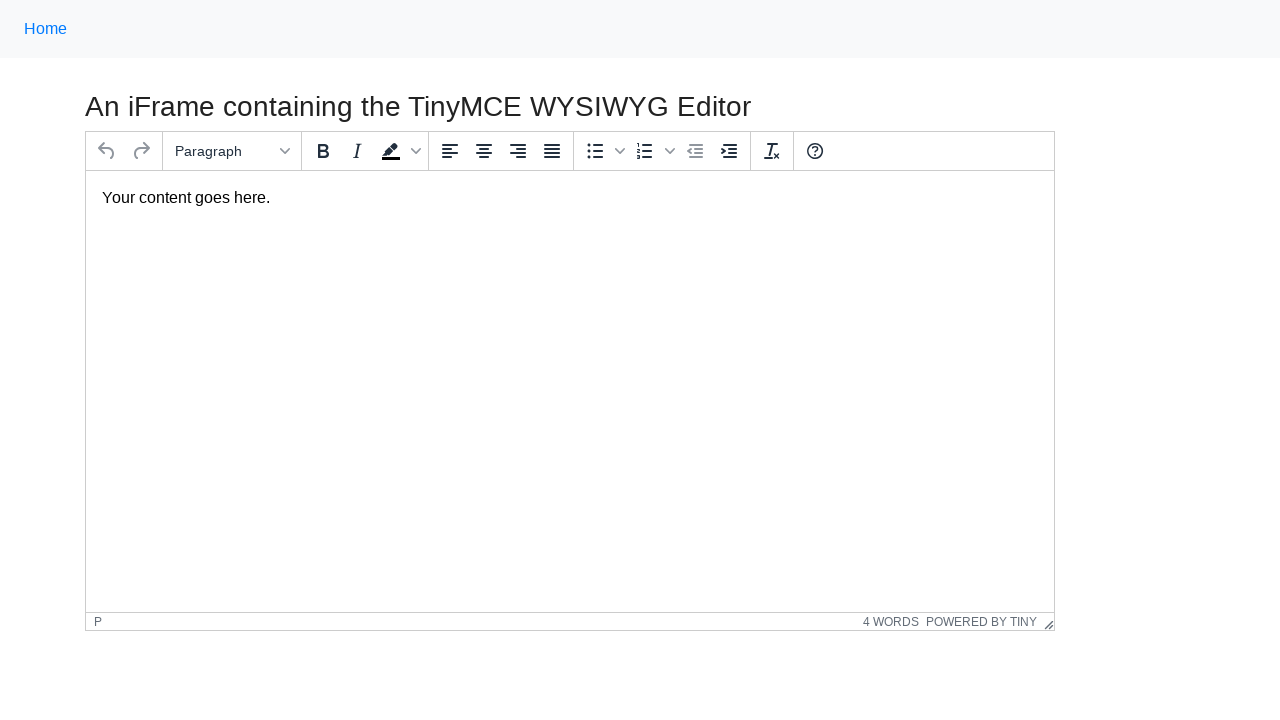

Cleared the comment field on iframe#mce_0_ifr >> internal:control=enter-frame >> #tinymce
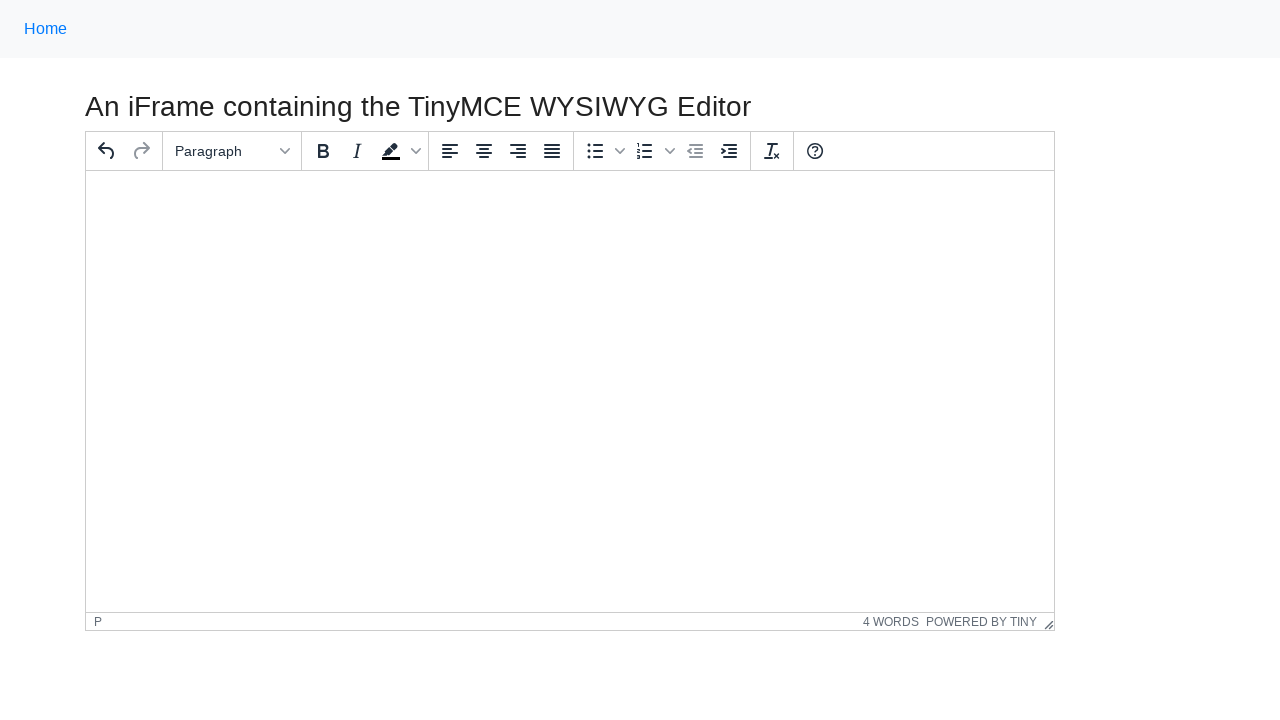

Filled comment field with 'hello hello' on iframe#mce_0_ifr >> internal:control=enter-frame >> #tinymce
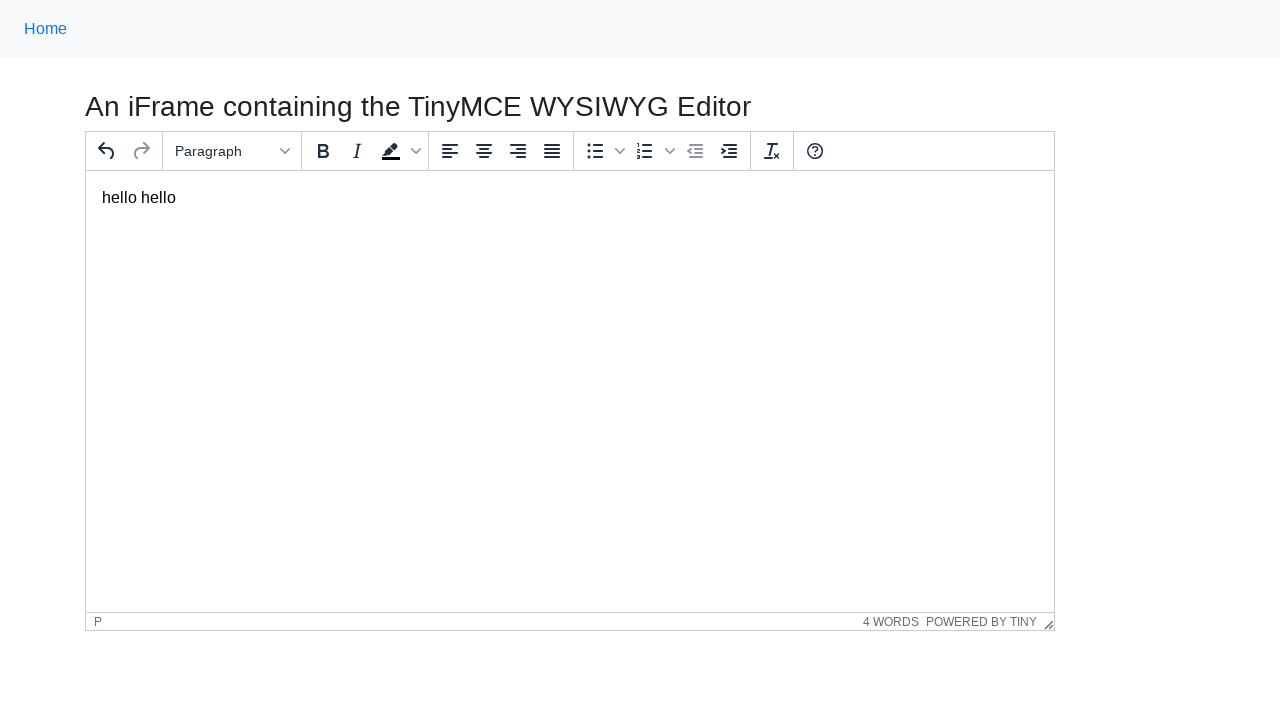

Verified Home link is present in main content outside iframe
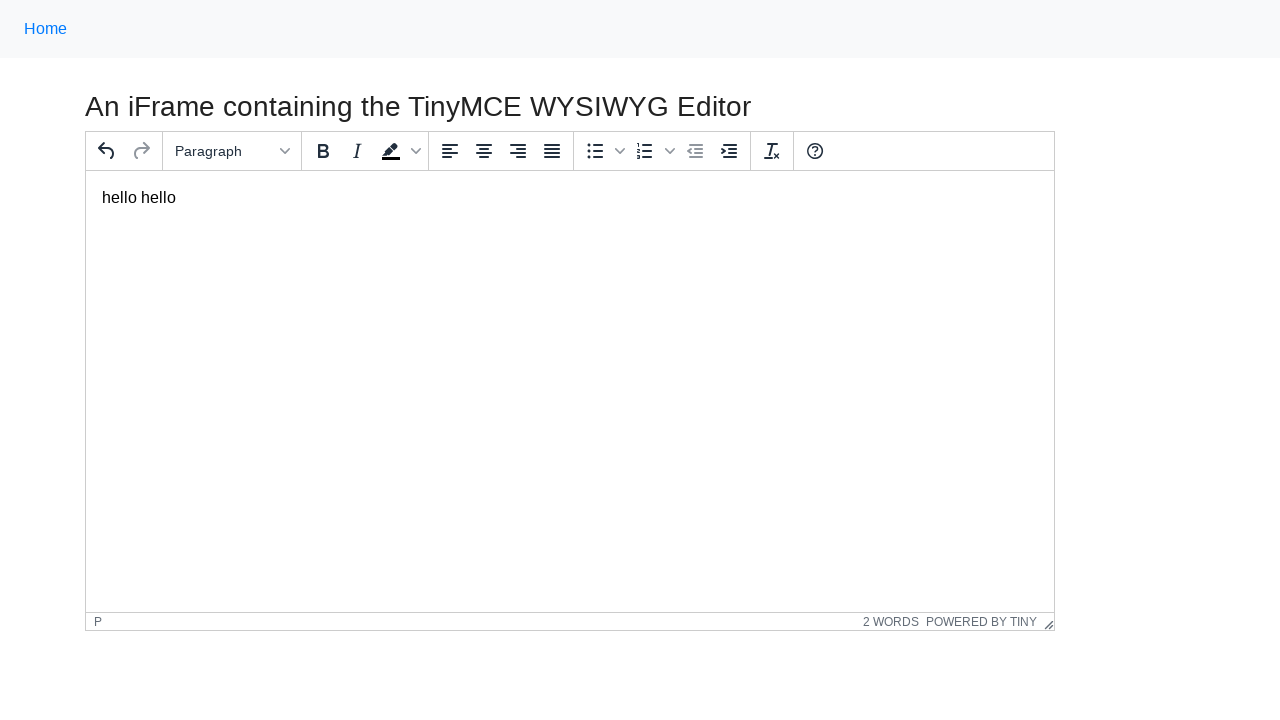

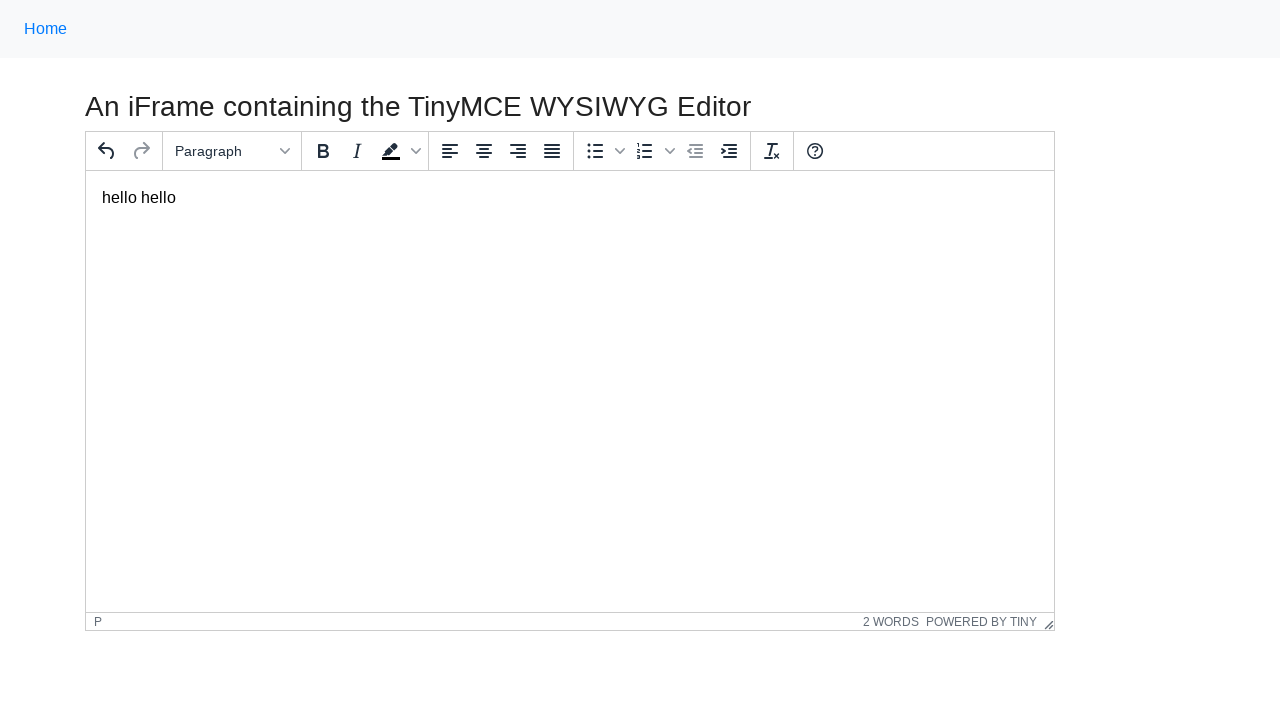